Searches for tomato products and adds matching items to cart

Starting URL: https://rahulshettyacademy.com/seleniumPractise/#/

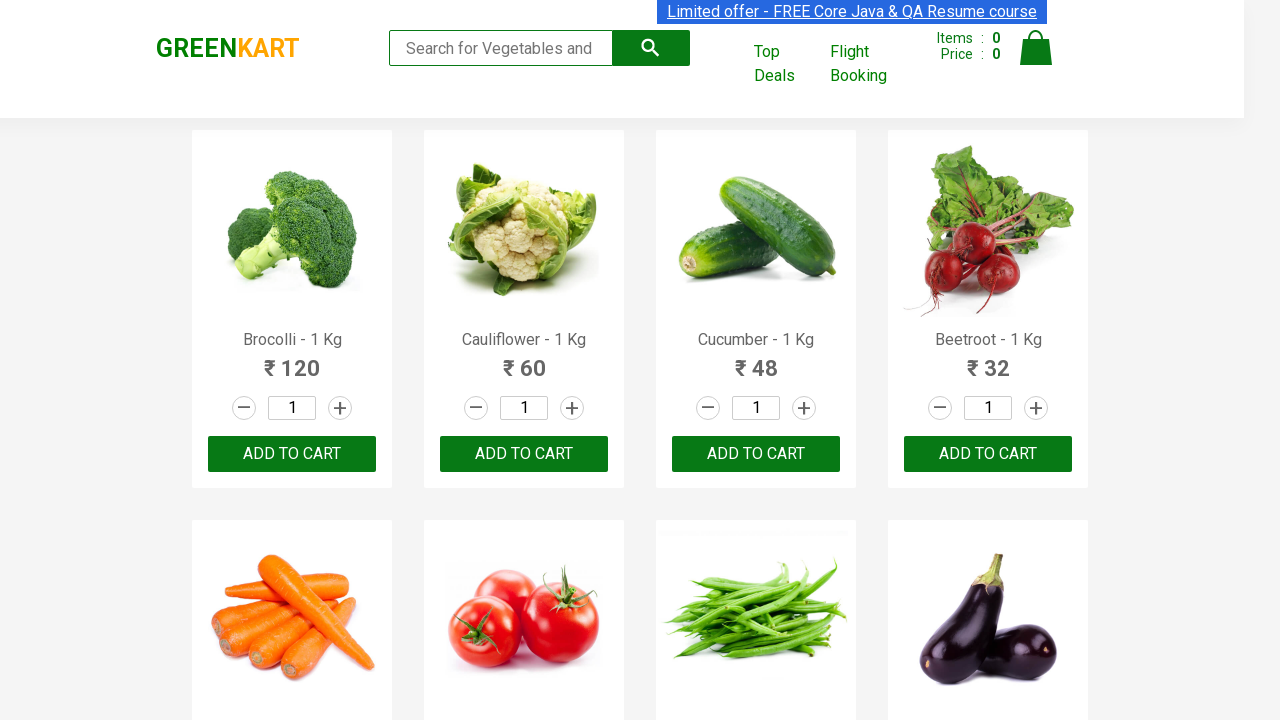

Filled search box with 'tomato' on .search-keyword
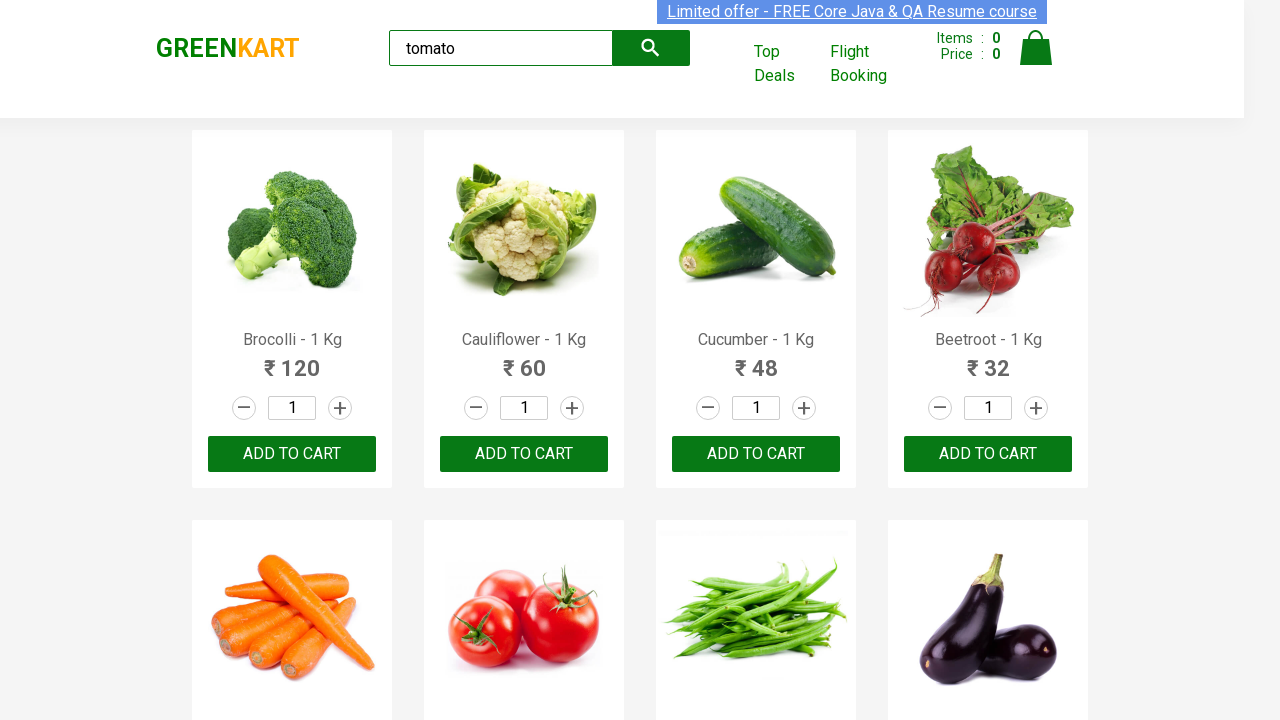

Waited 500ms for product filter to apply
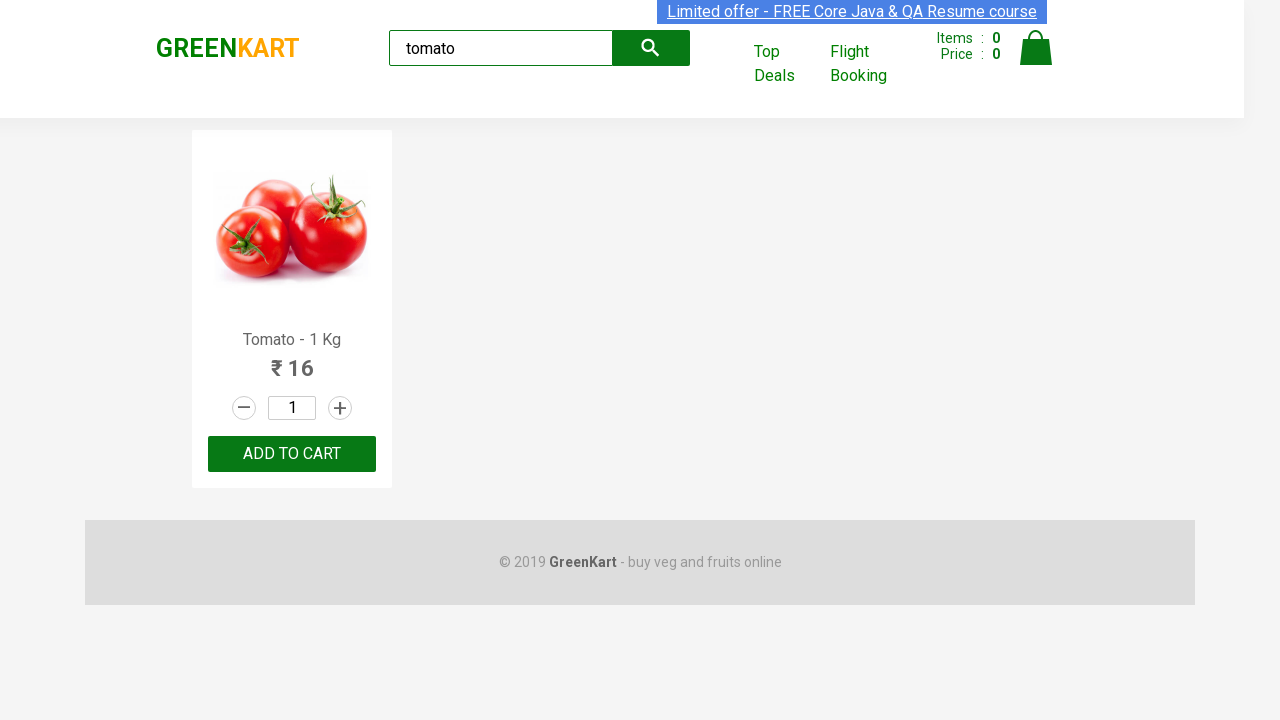

Located all product elements
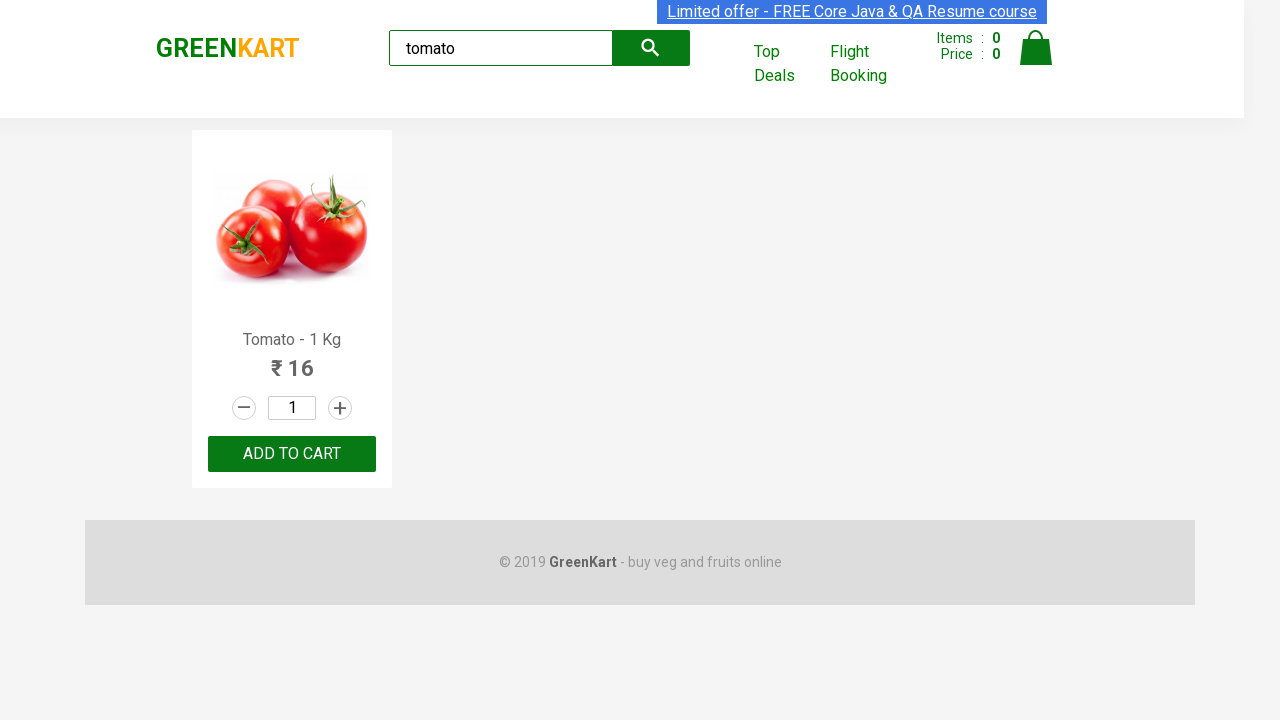

Retrieved product name: Tomato - 1 Kg
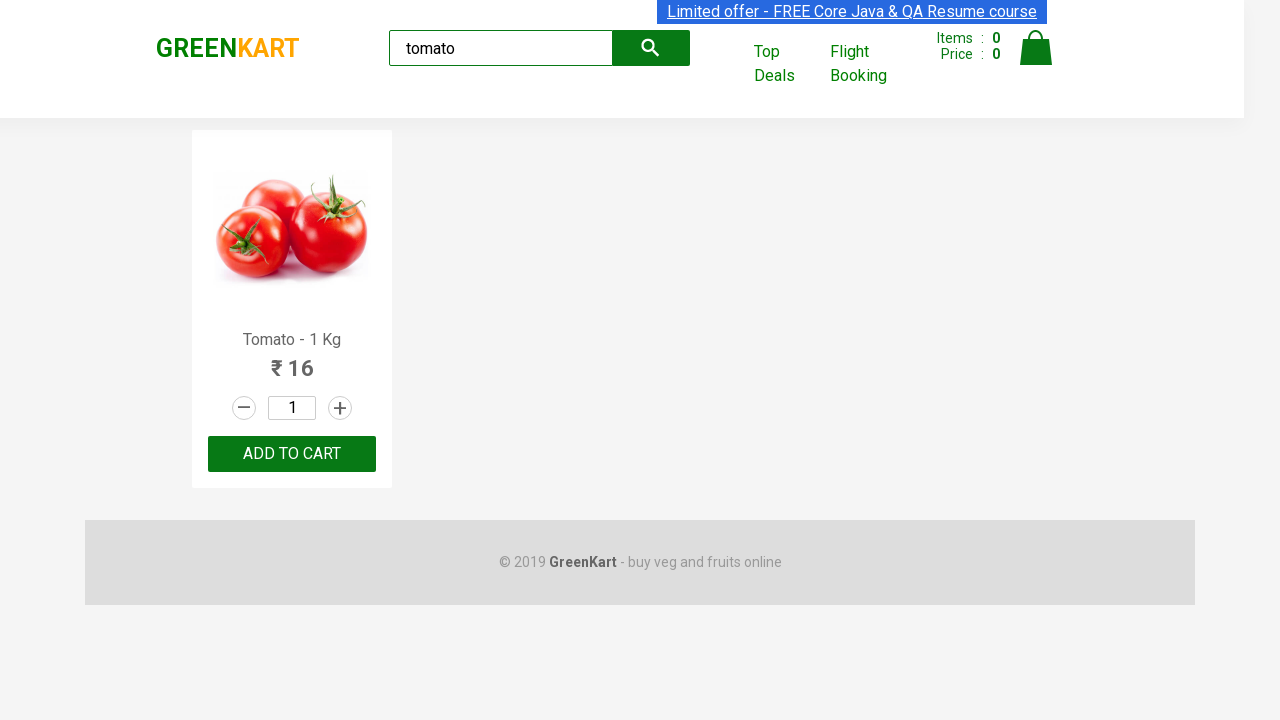

Clicked add to cart button for product: Tomato - 1 Kg at (292, 454) on .products .product >> nth=0 >> button
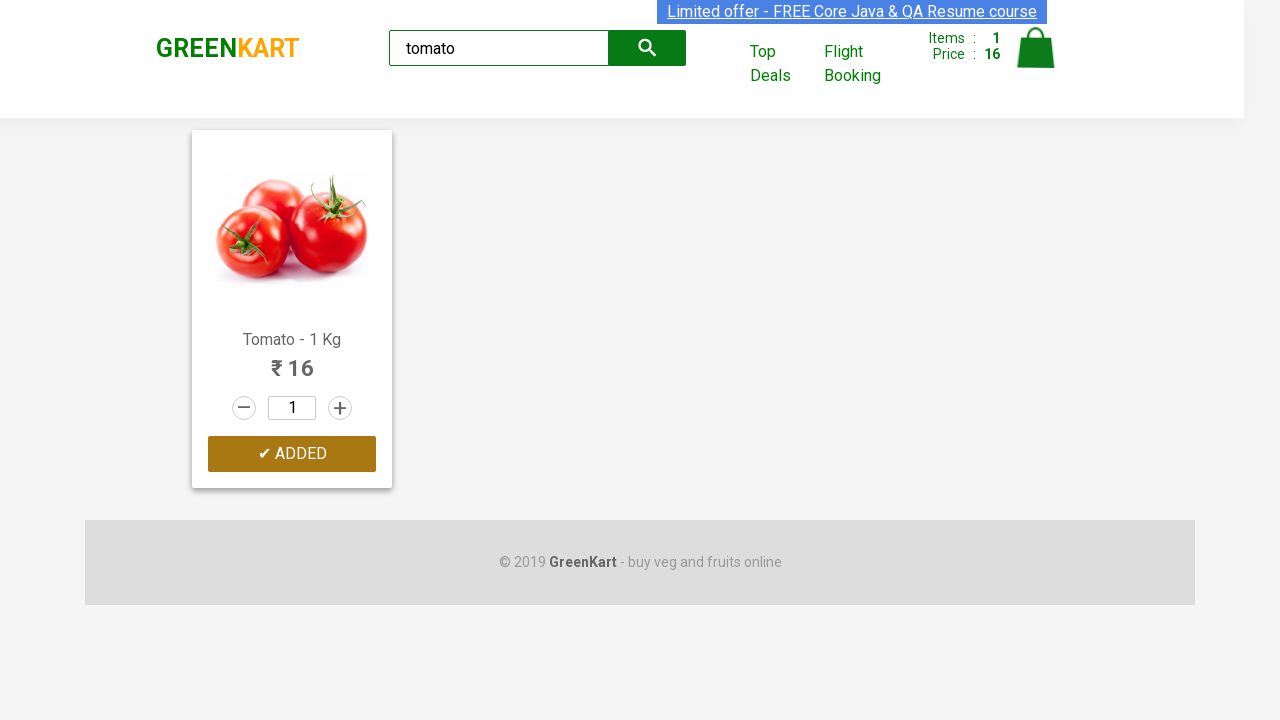

Verified brand element is present on page
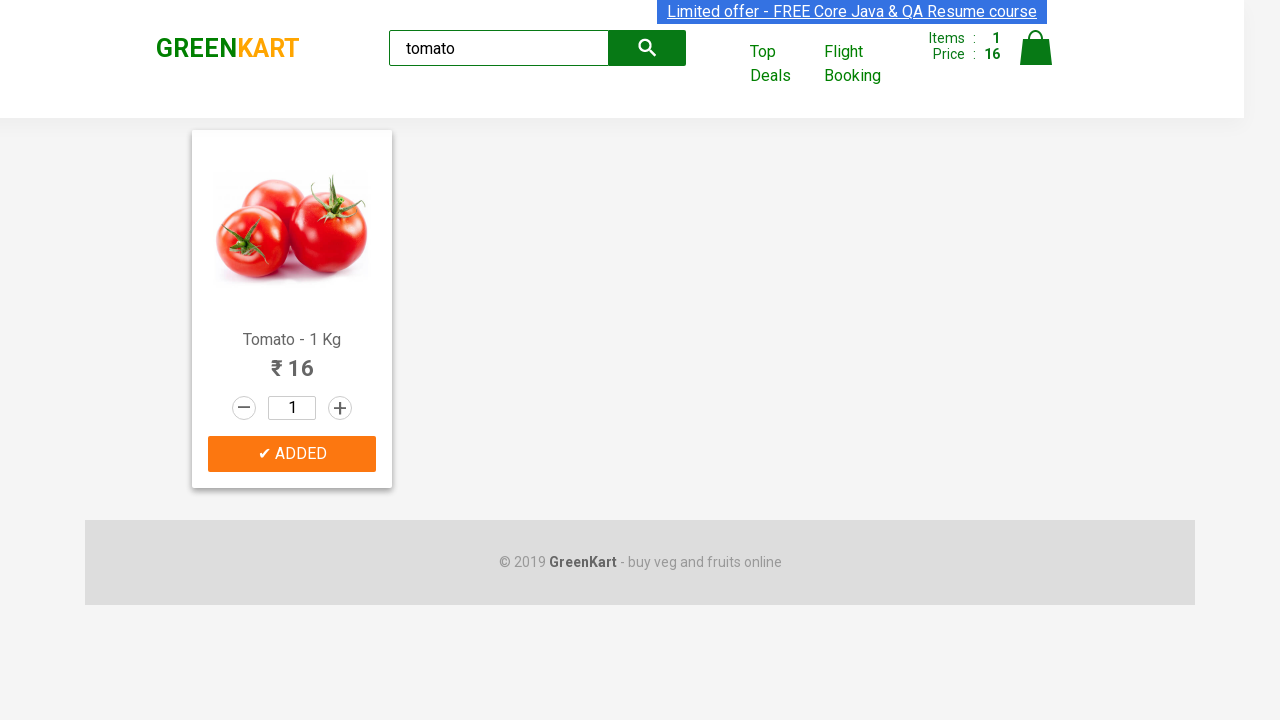

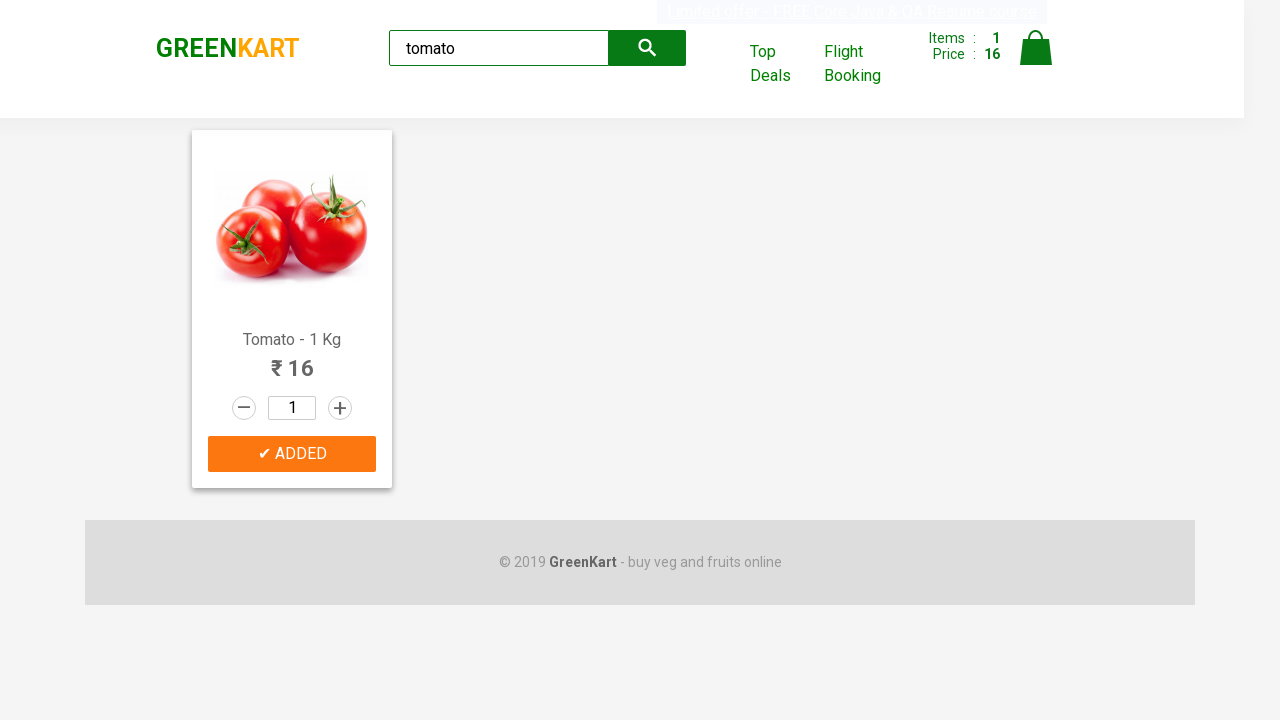